Tests the addition functionality of a simplified calculator by entering two numbers, selecting the plus operator, and verifying the result

Starting URL: https://testpages.herokuapp.com/calculate.php

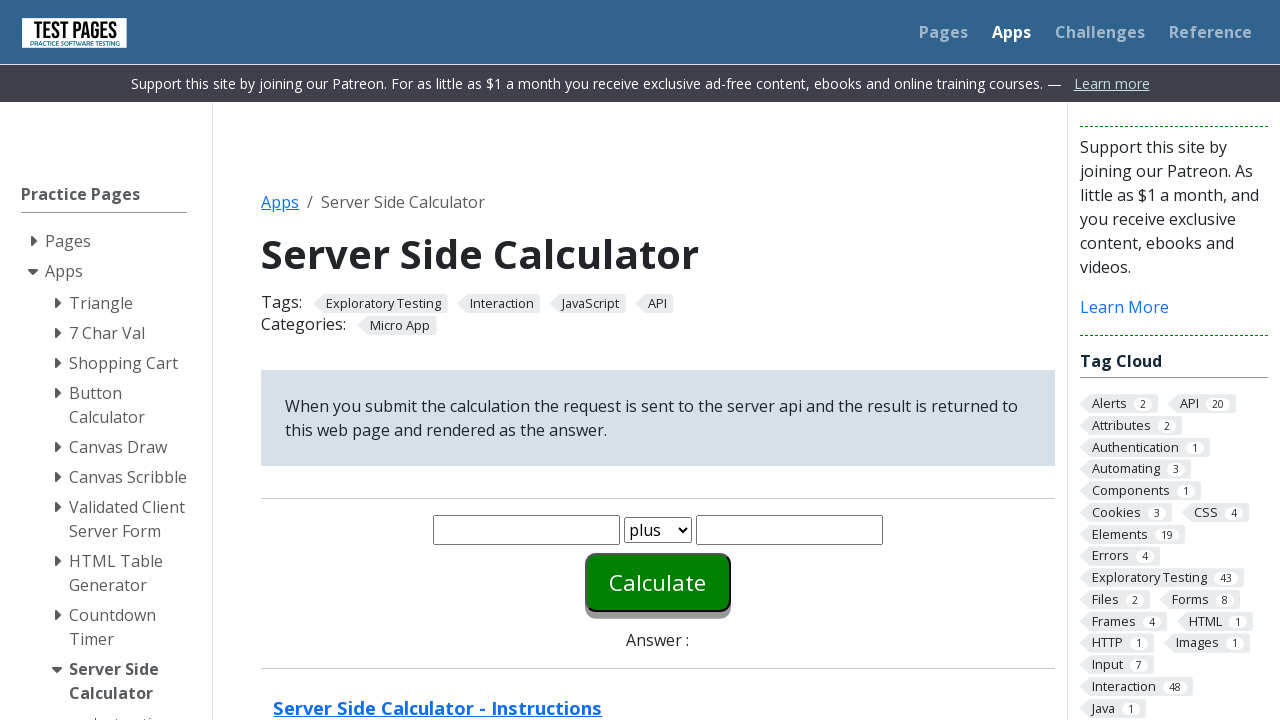

Entered first number (25) in the first input box on input#number1
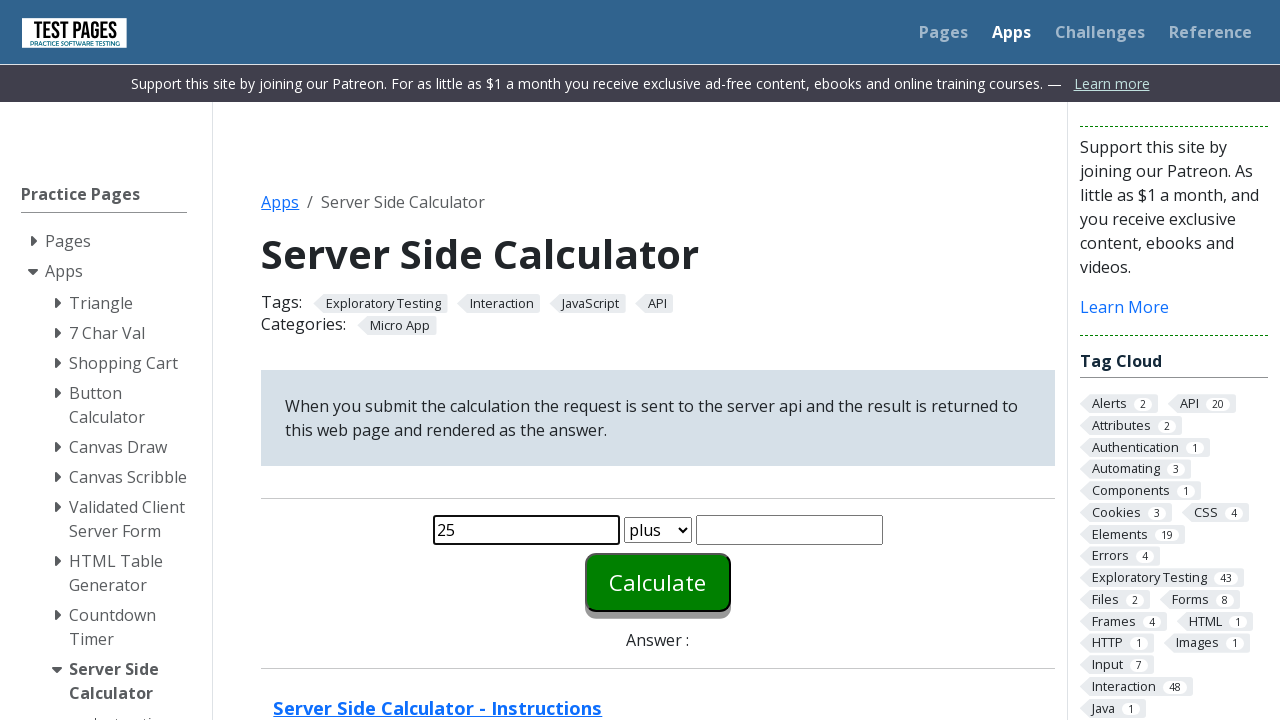

Entered second number (17) in the second input box on input#number2
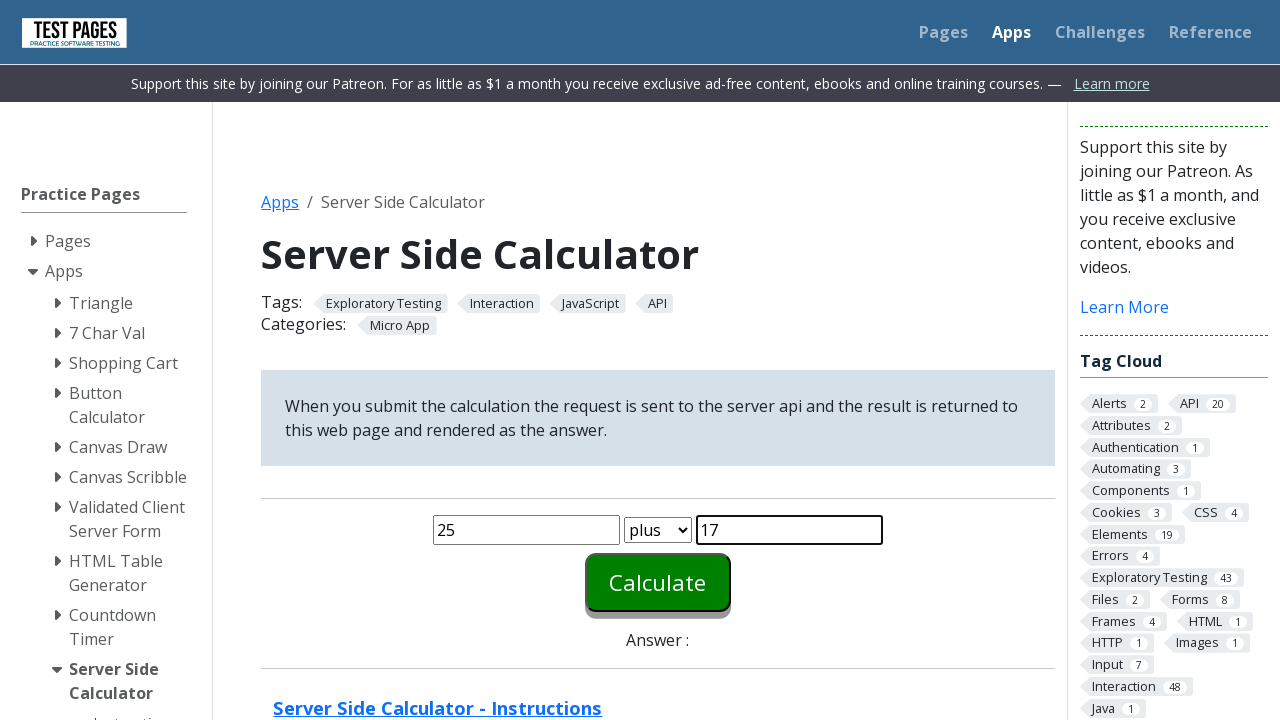

Selected plus operator from the function dropdown on select#function
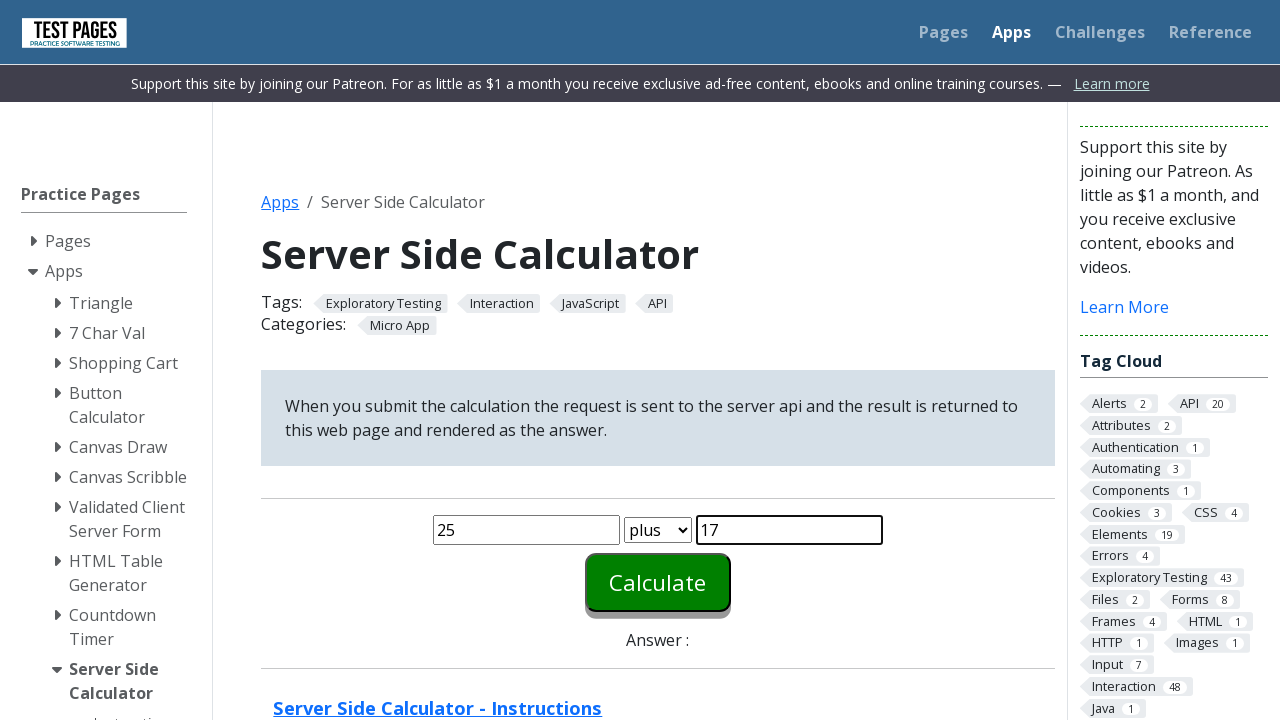

Clicked the Calculate button at (658, 582) on #calculate
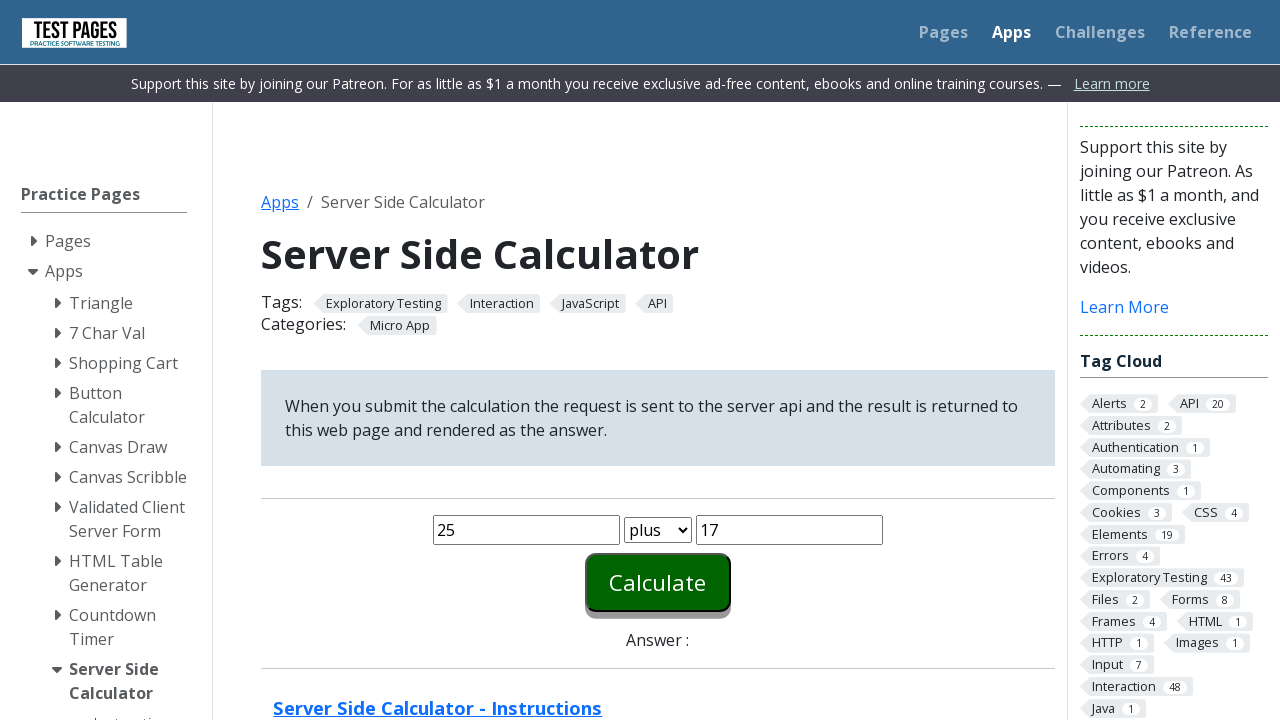

Answer result appeared on the page
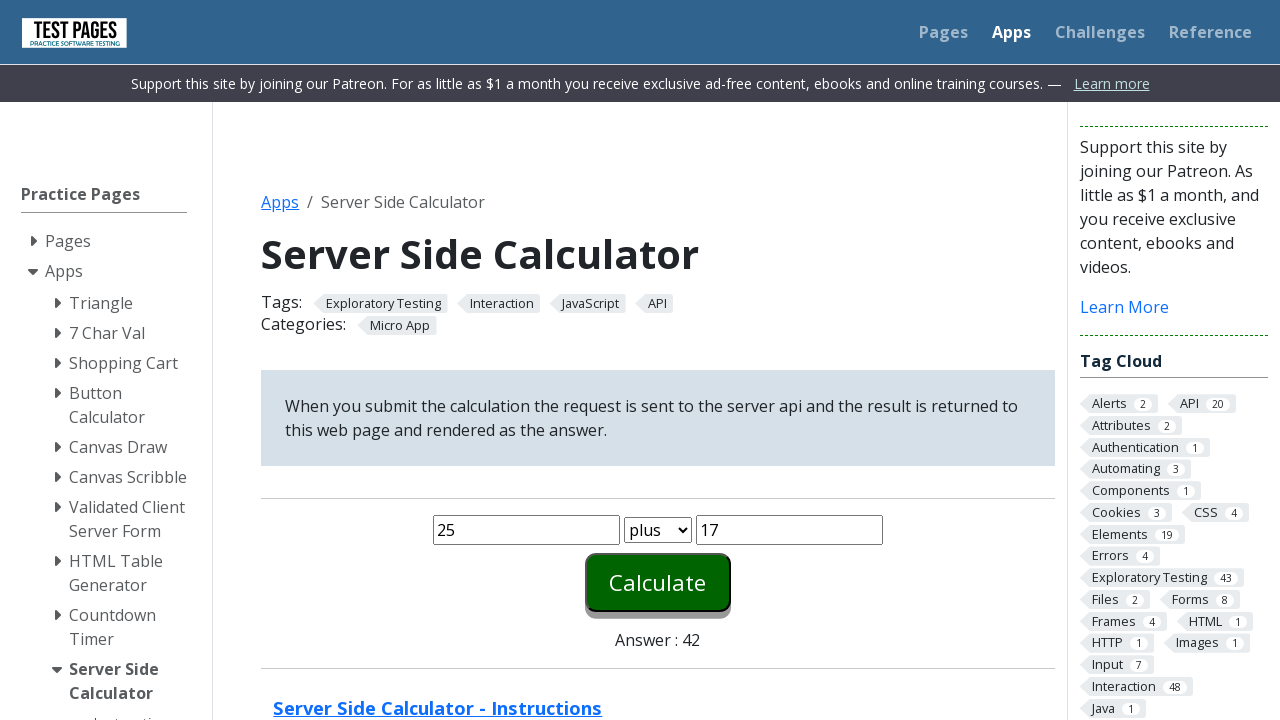

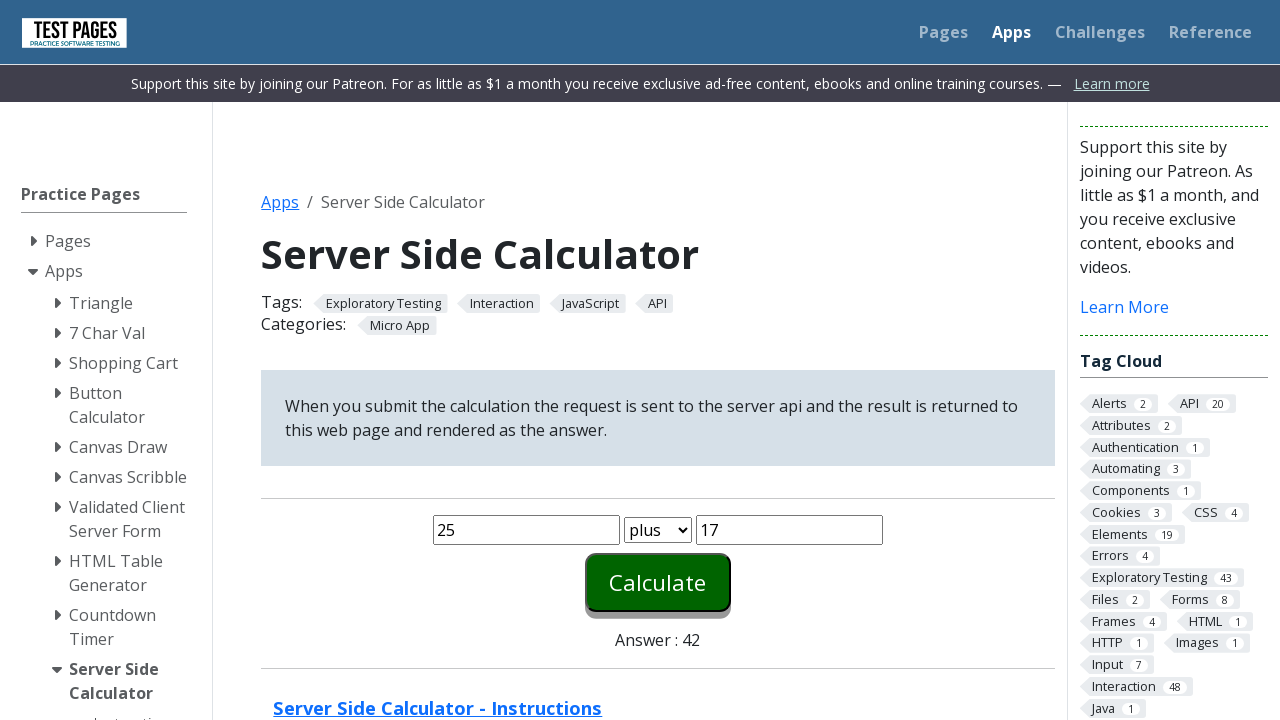